Tests opting out of A/B tests by adding a cookie after visiting the page, then refreshing to verify the opt-out takes effect.

Starting URL: http://the-internet.herokuapp.com/abtest

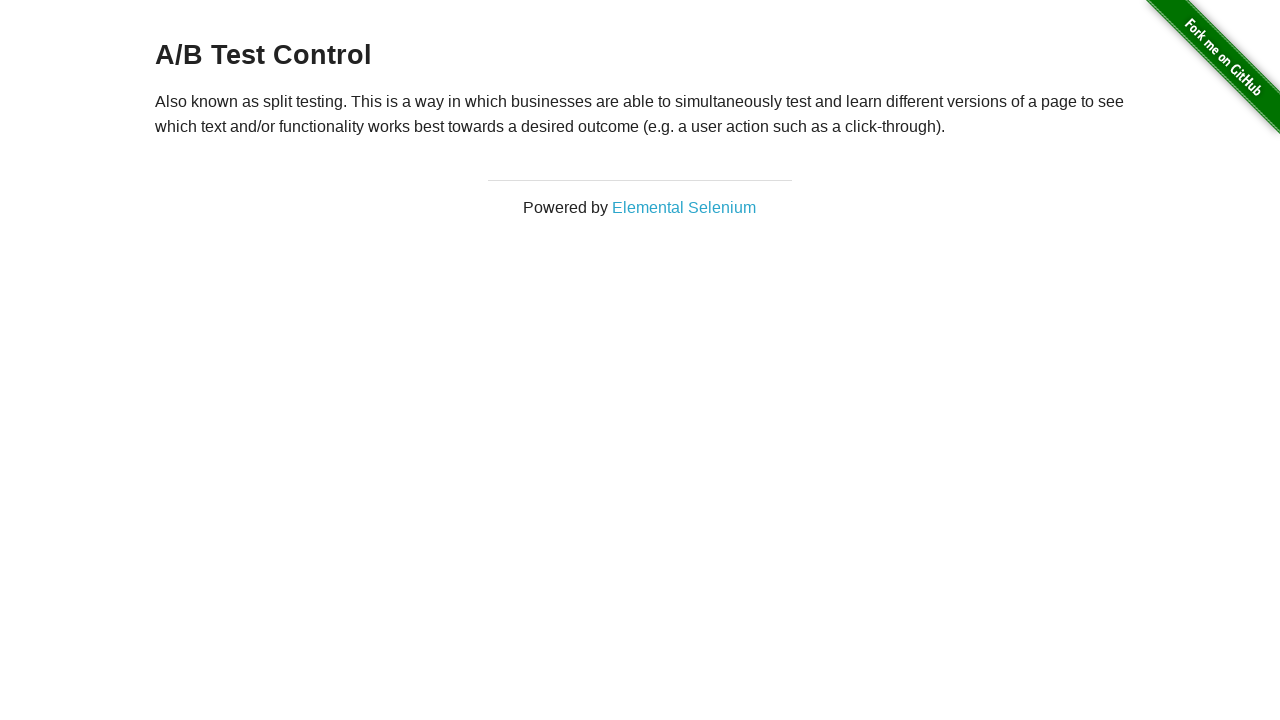

Retrieved initial heading text to verify A/B test group
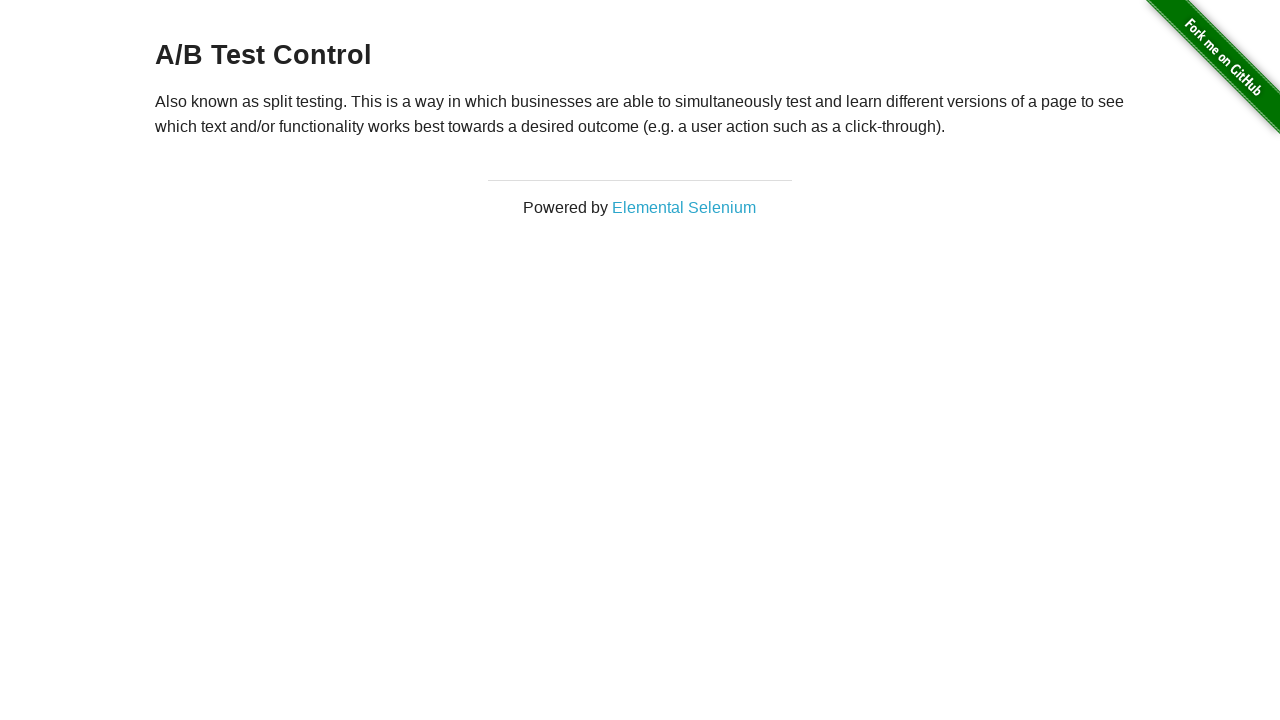

Verified initial heading starts with 'A/B Test'
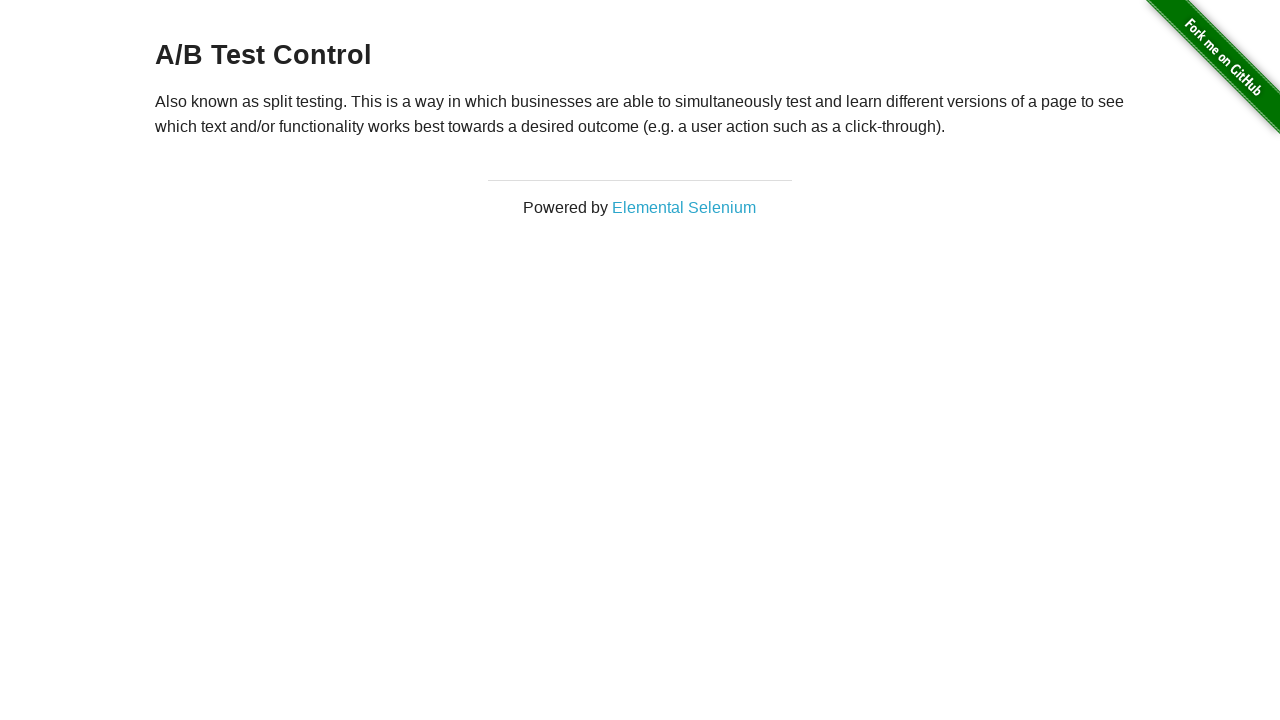

Added optimizelyOptOut cookie to context
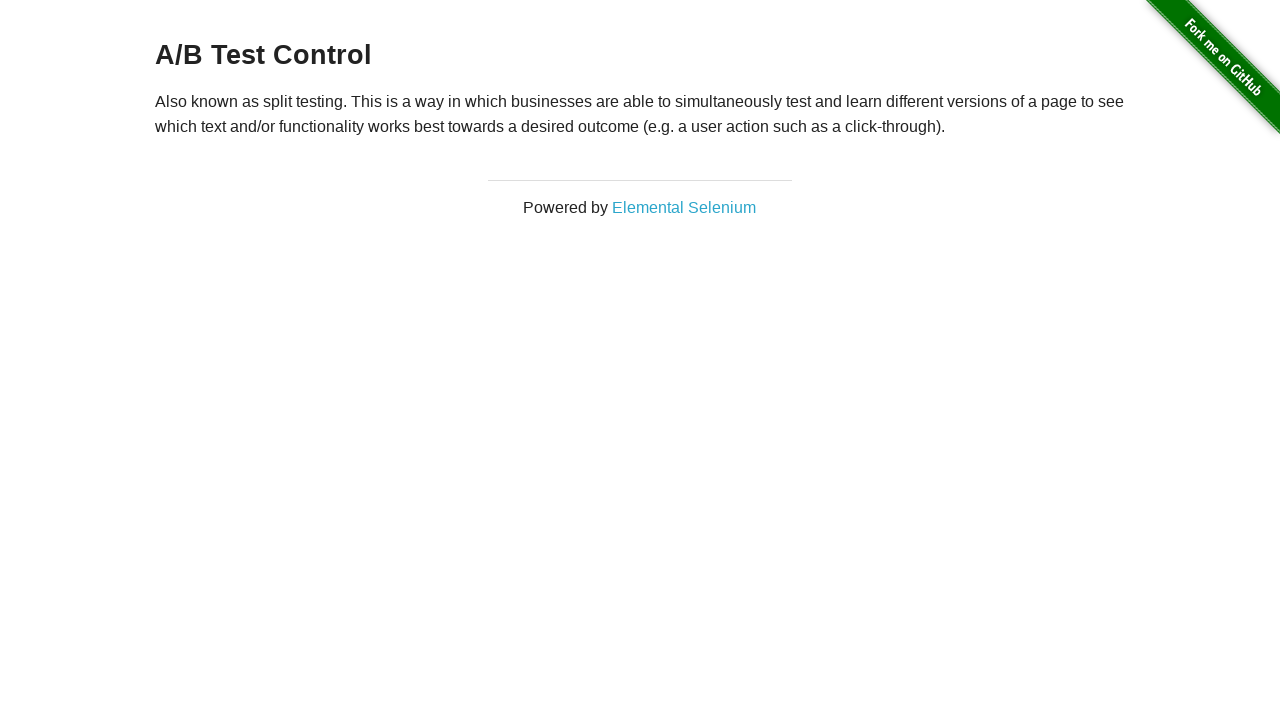

Reloaded page after adding opt-out cookie
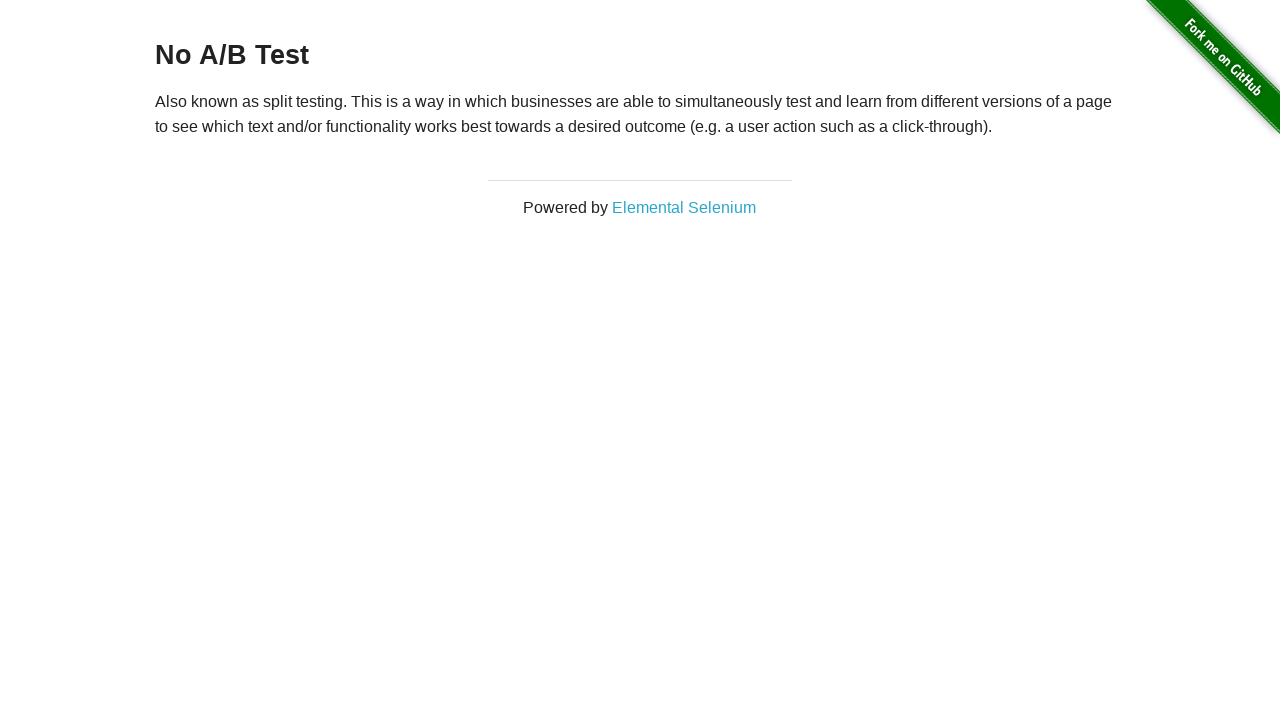

Retrieved heading text after page reload to verify opt-out
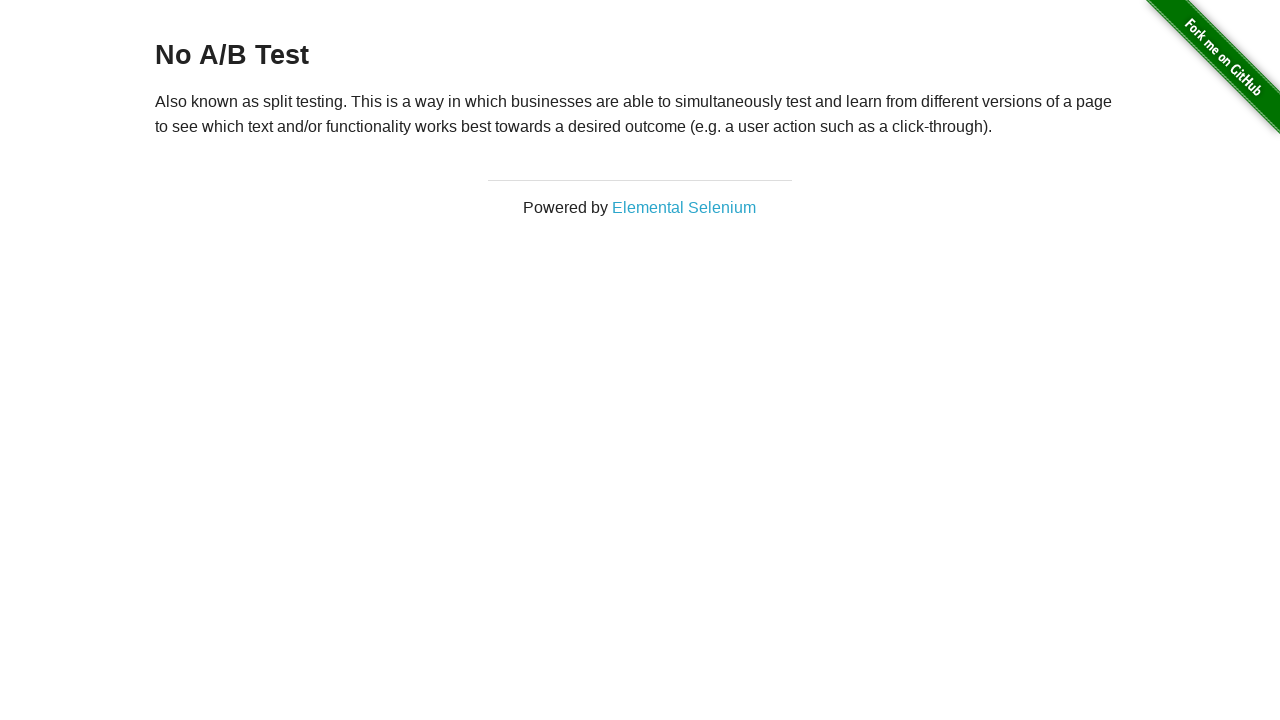

Verified heading starts with 'No A/B Test', confirming opt-out is effective
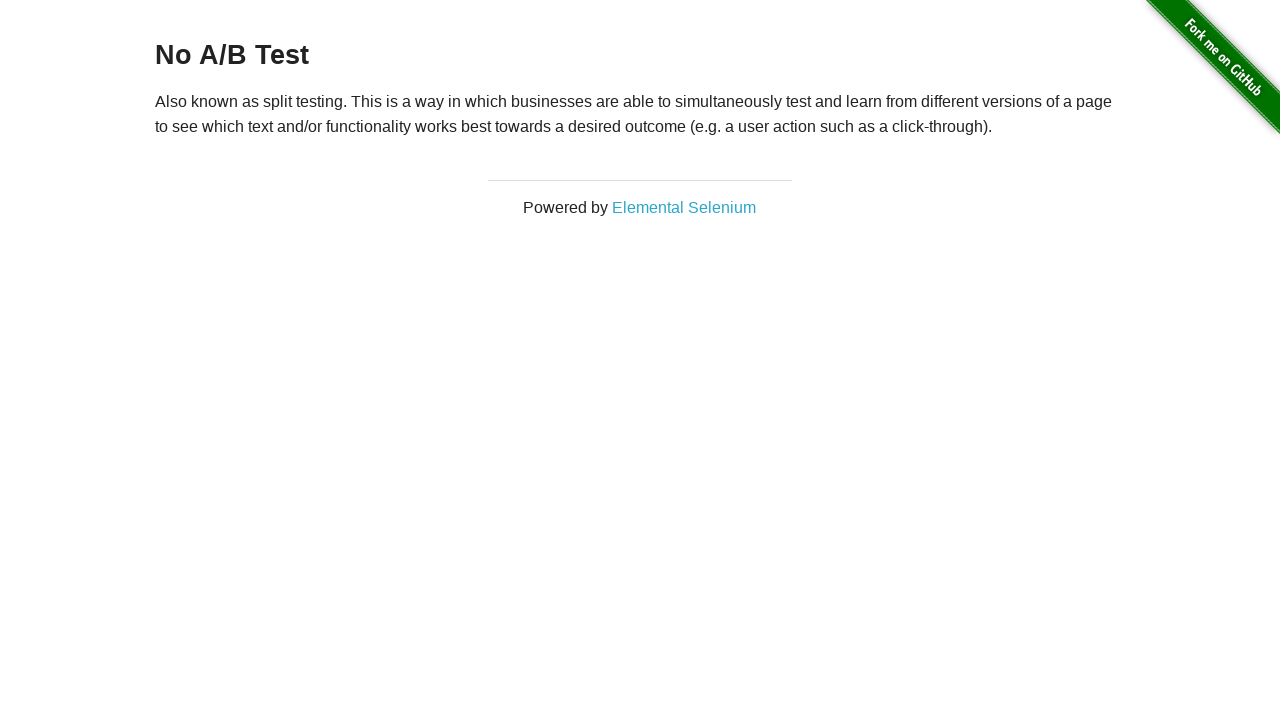

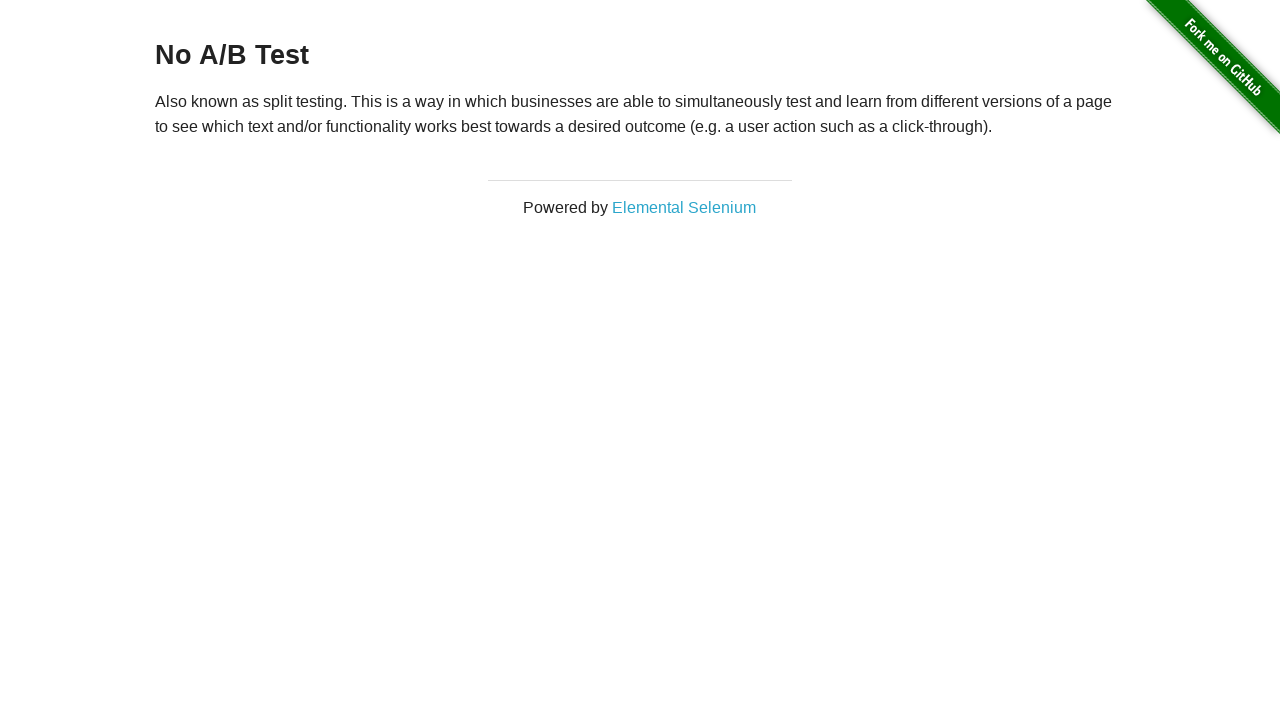